Tests the registration form by filling in the first name and last name fields on a demo automation testing site.

Starting URL: http://demo.automationtesting.in/Register.html

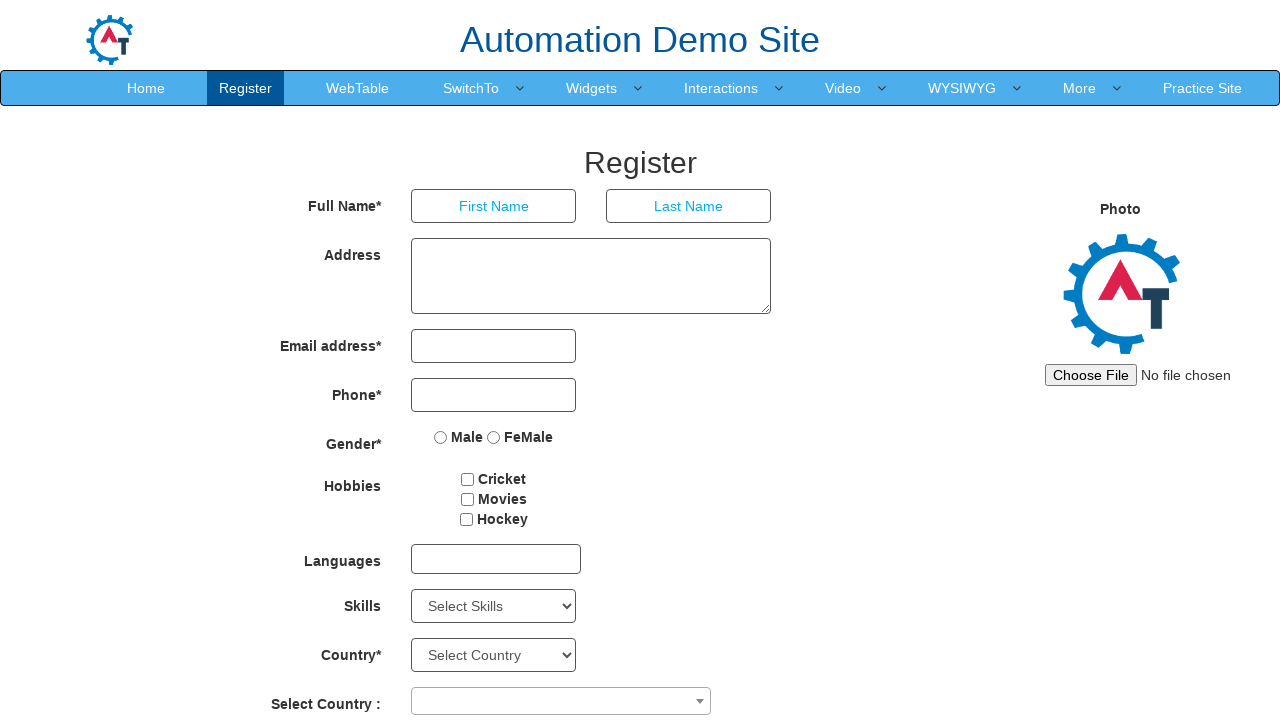

Filled first name field with 'Lakshmi' on (//input[@type='text'])[1]
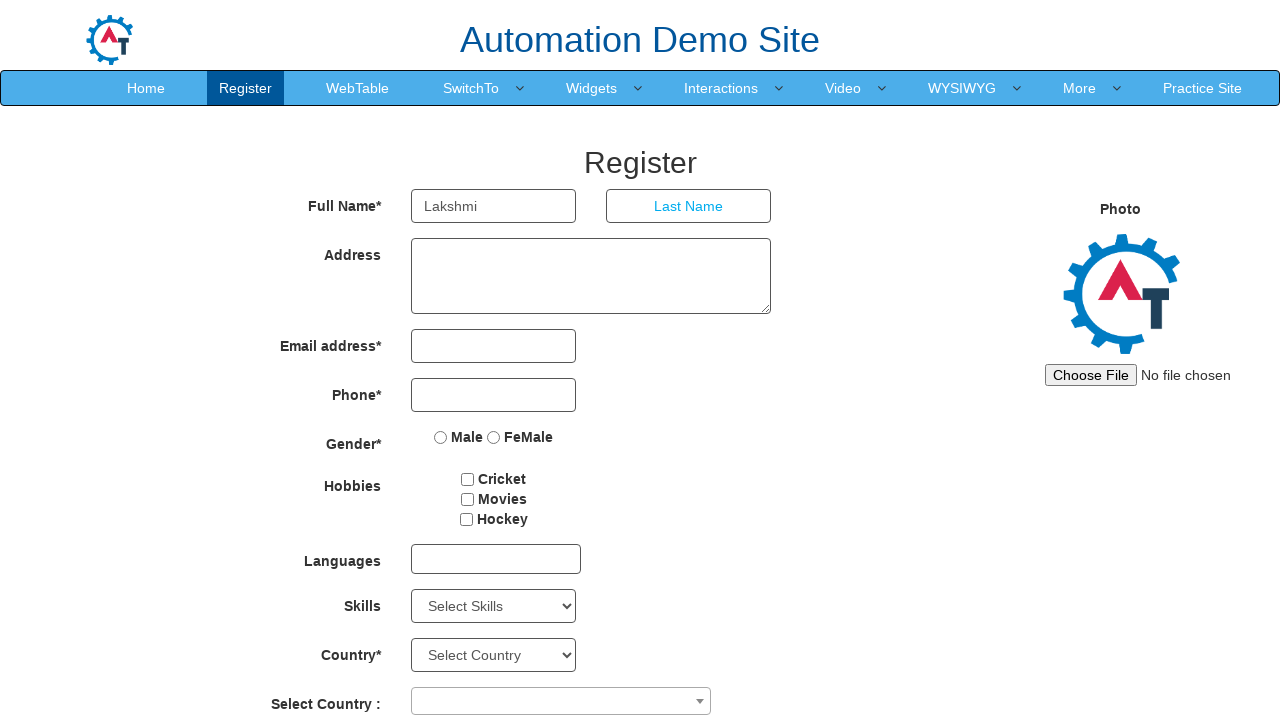

Filled last name field with 'Srinivasan' on (//input[@type='text'])[2]
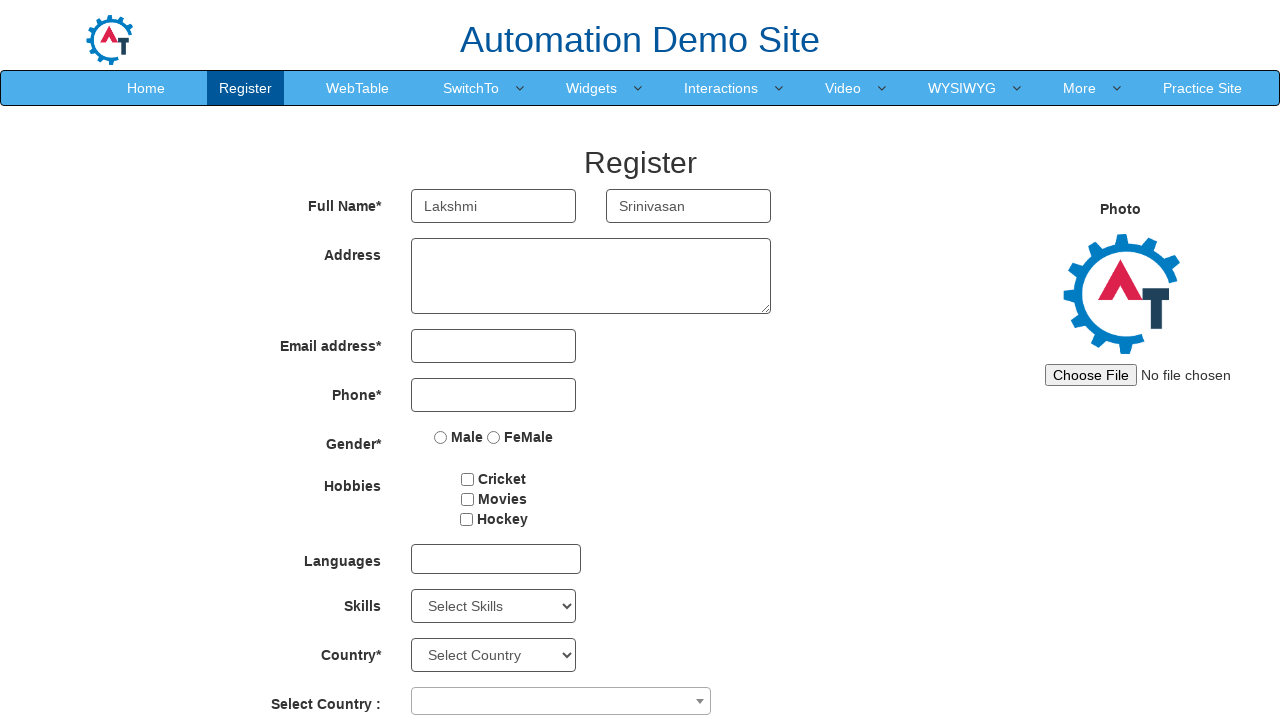

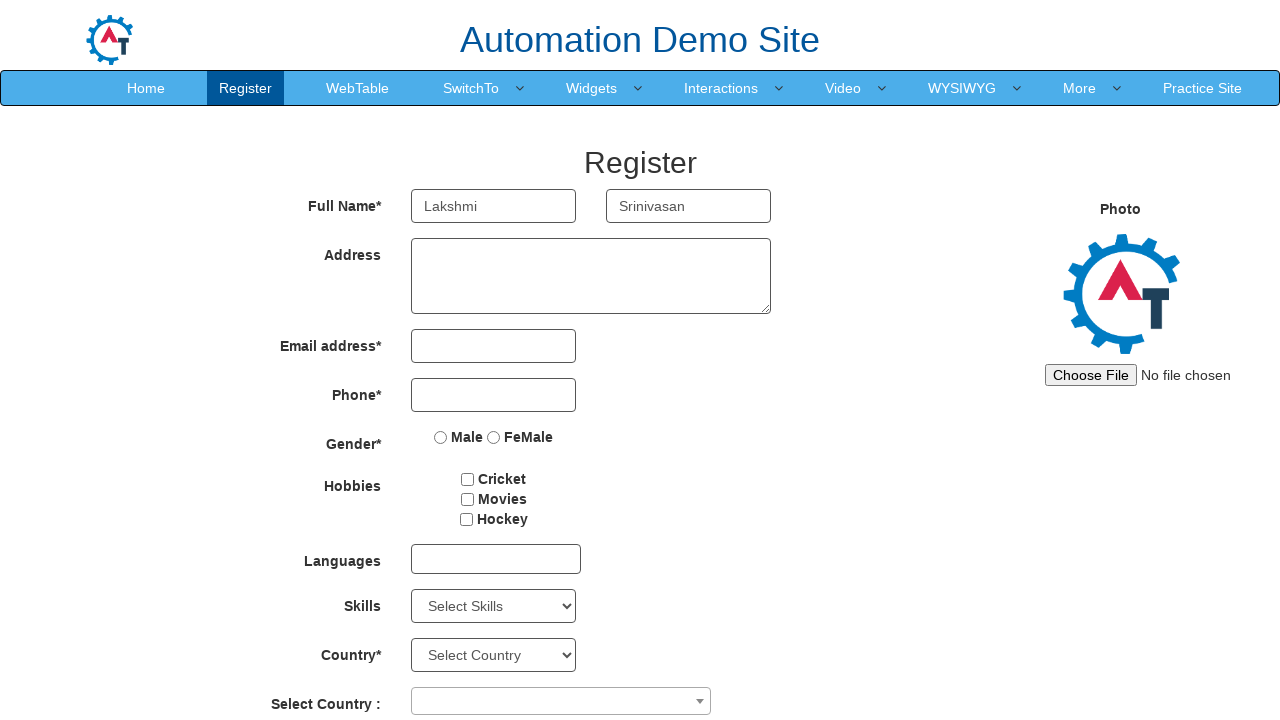